Solves a math problem by extracting a value from an element attribute, calculating the result, and submitting a form with the answer along with checkbox selections

Starting URL: http://suninjuly.github.io/get_attribute.html

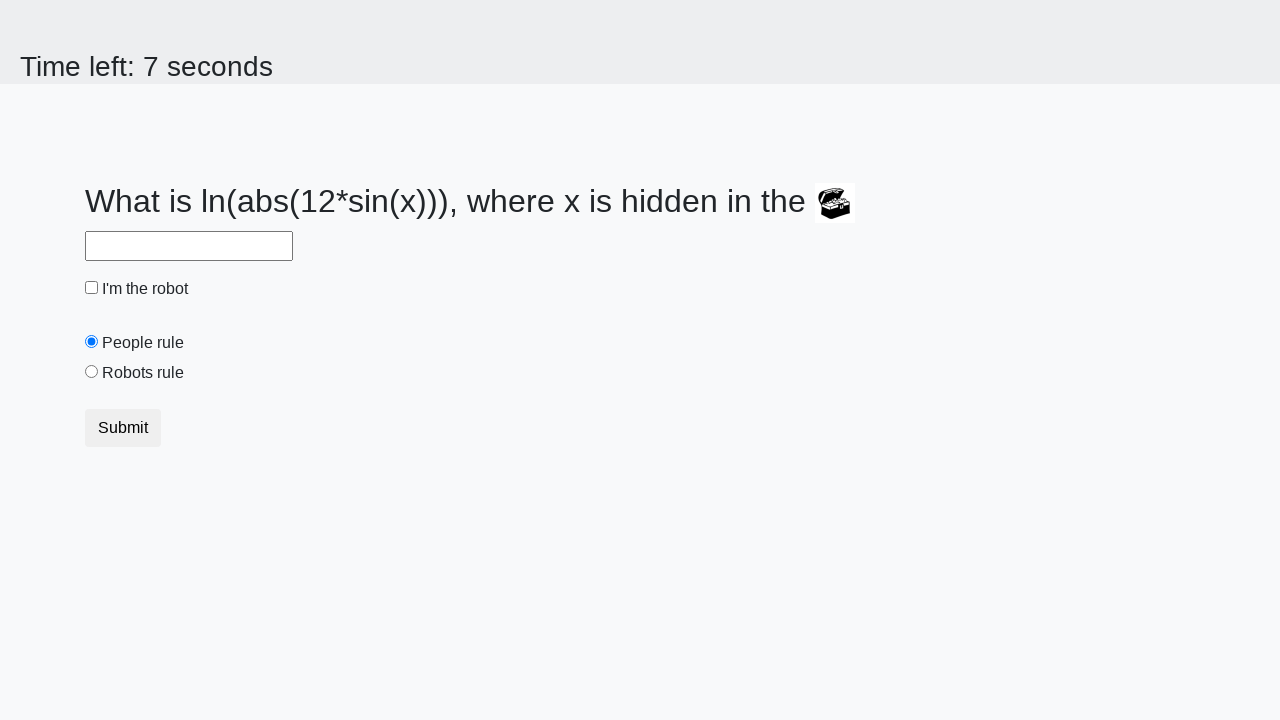

Located treasure element by ID
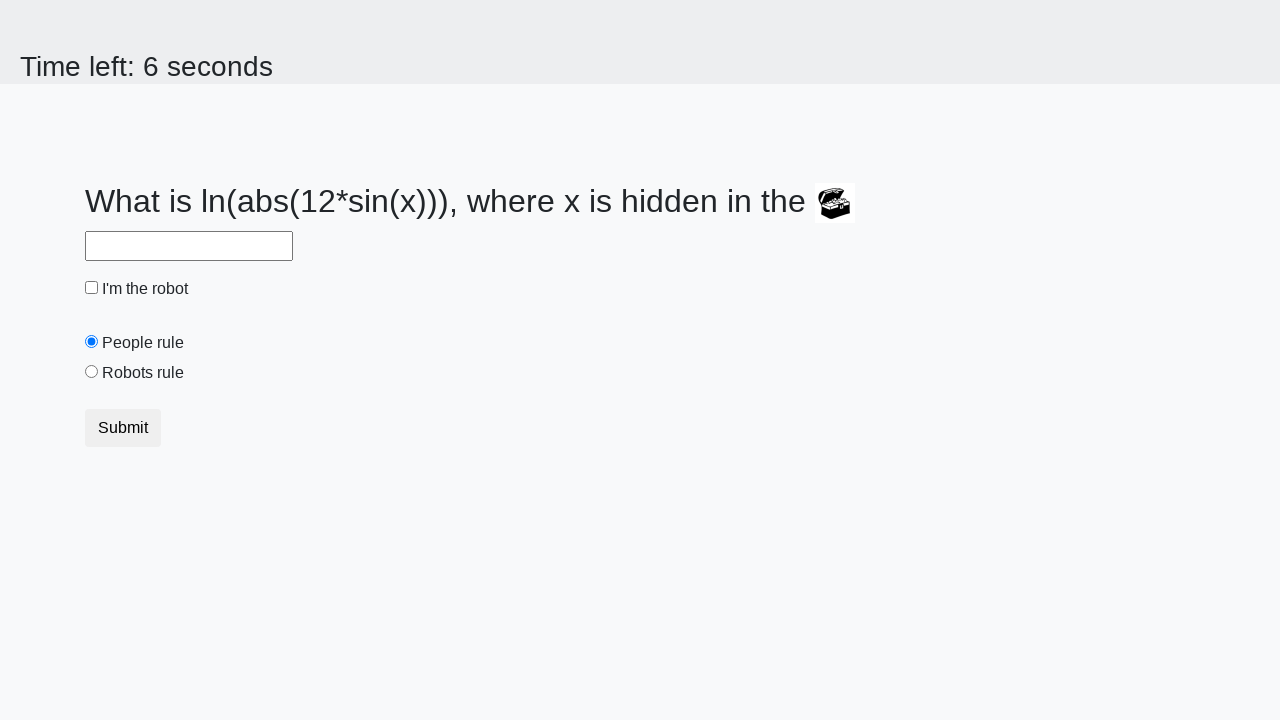

Extracted valuex attribute from treasure element
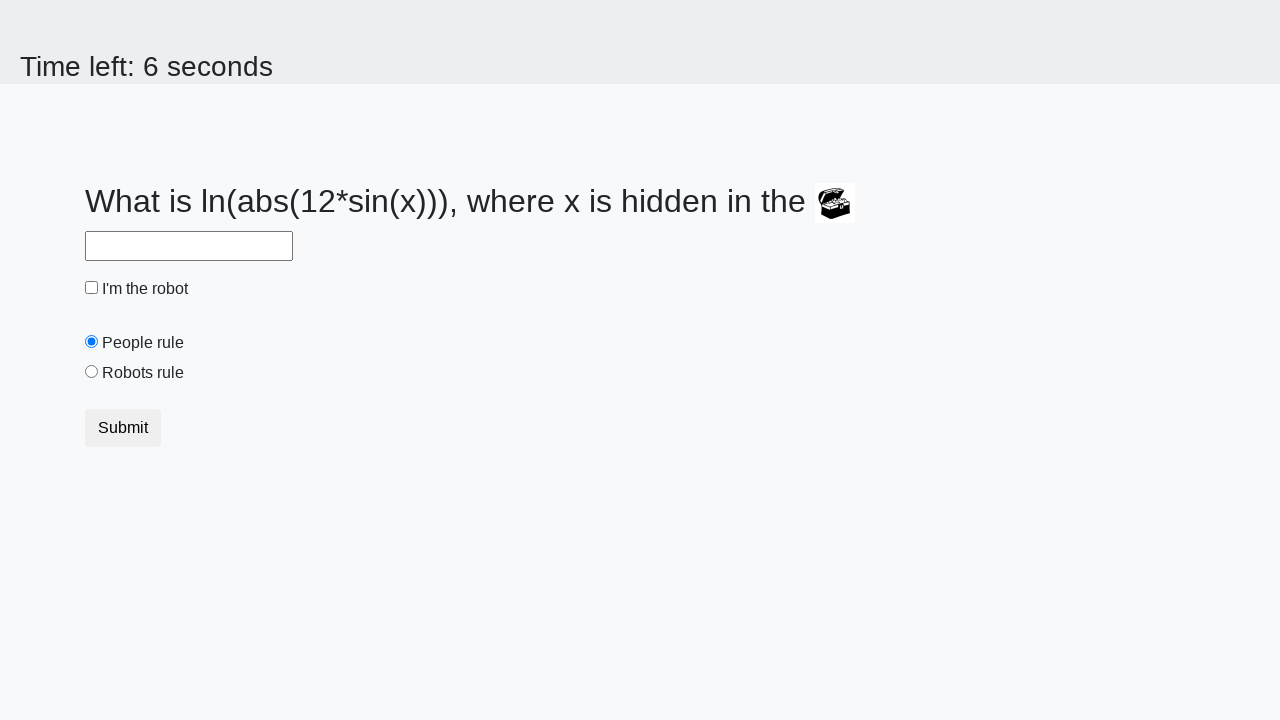

Calculated answer using logarithm formula: y = 2.0847376979234133
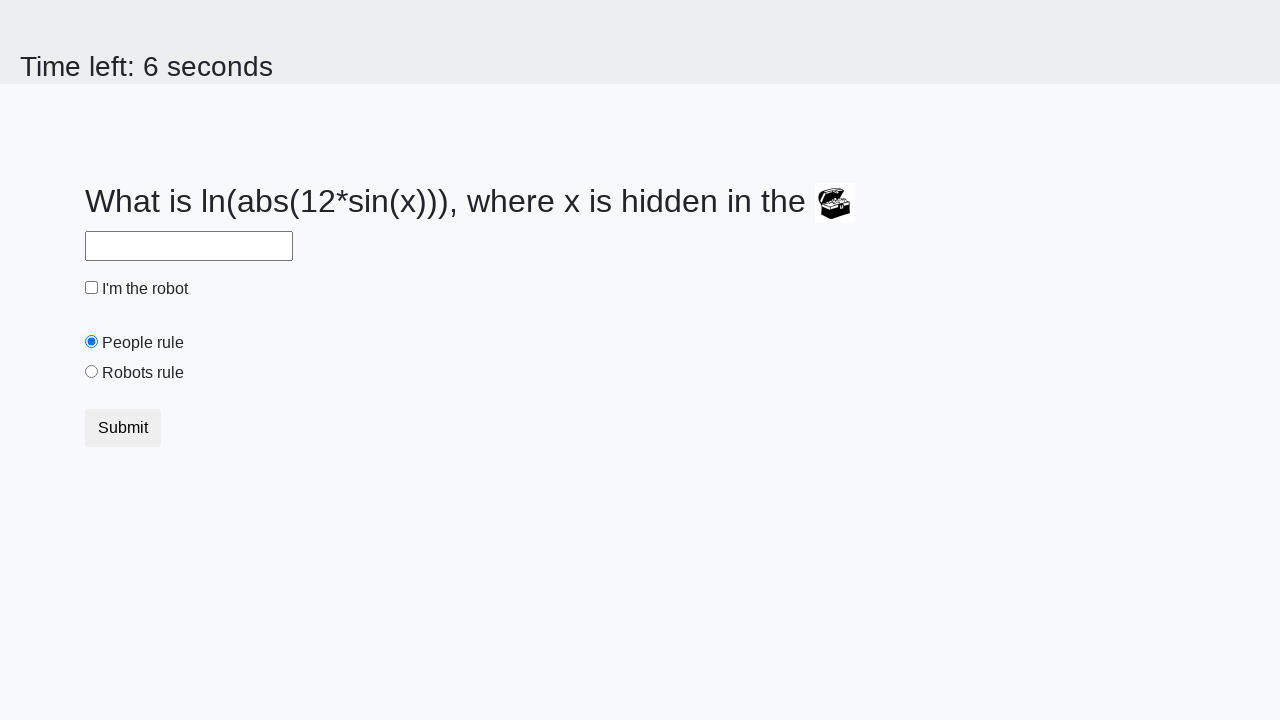

Filled answer field with calculated value: 2.0847376979234133 on #answer
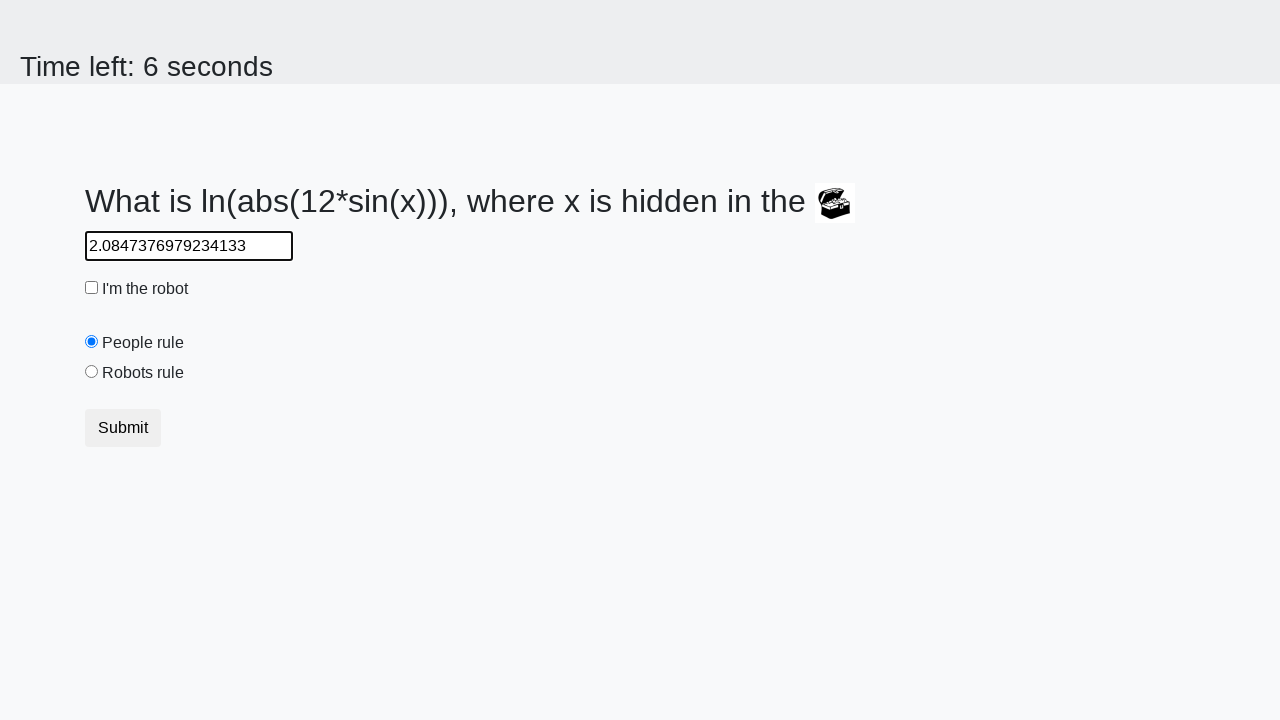

Clicked robot checkbox at (92, 288) on #robotCheckbox
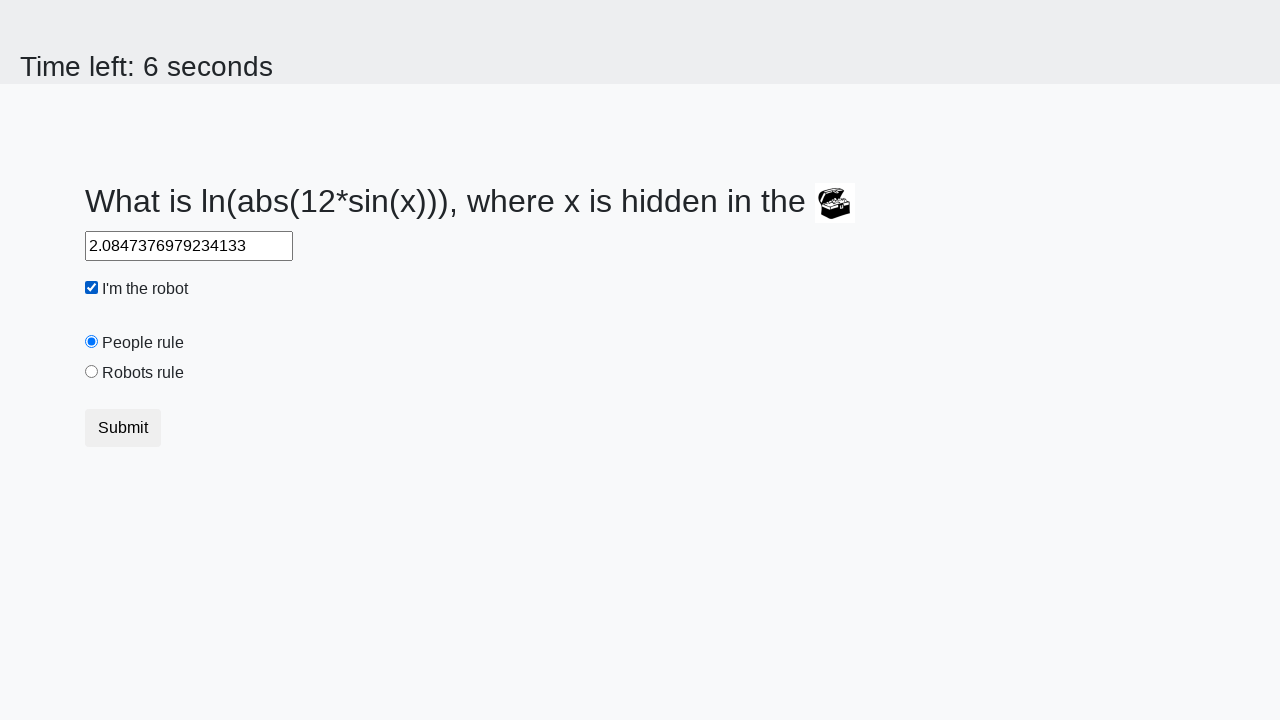

Clicked robots rule radio button at (92, 372) on #robotsRule
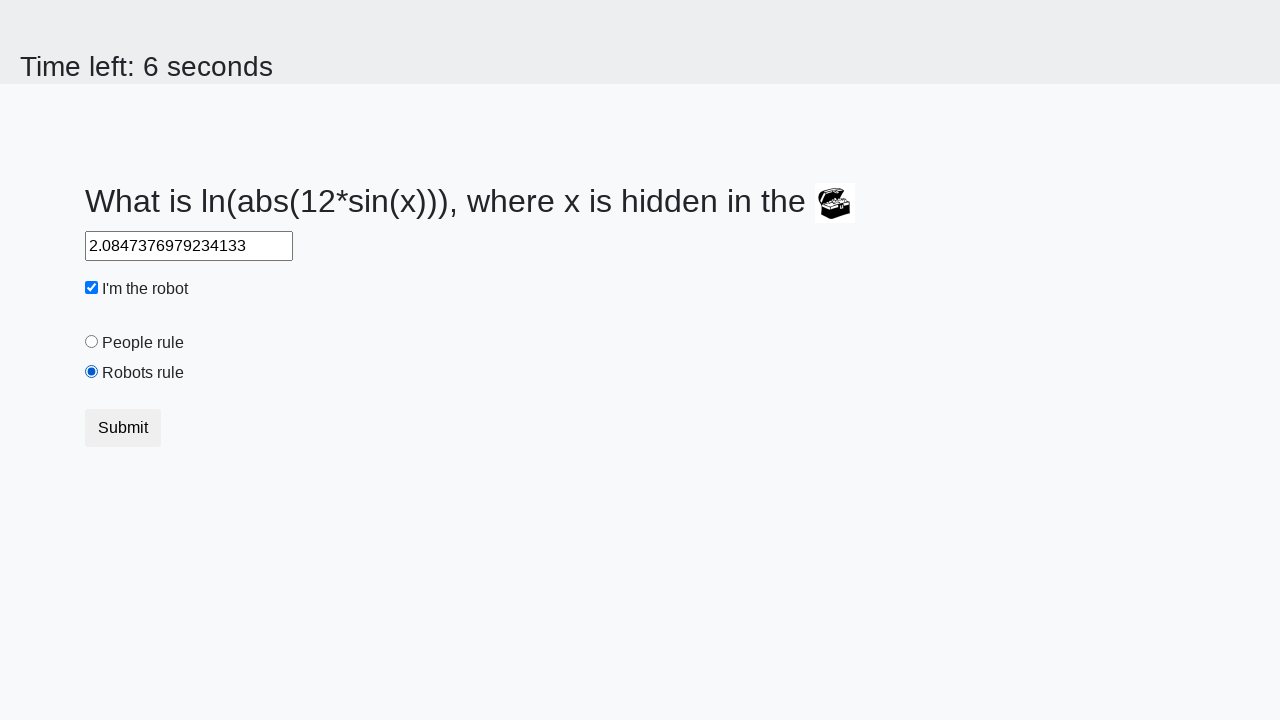

Clicked submit button to complete form at (123, 428) on button.btn
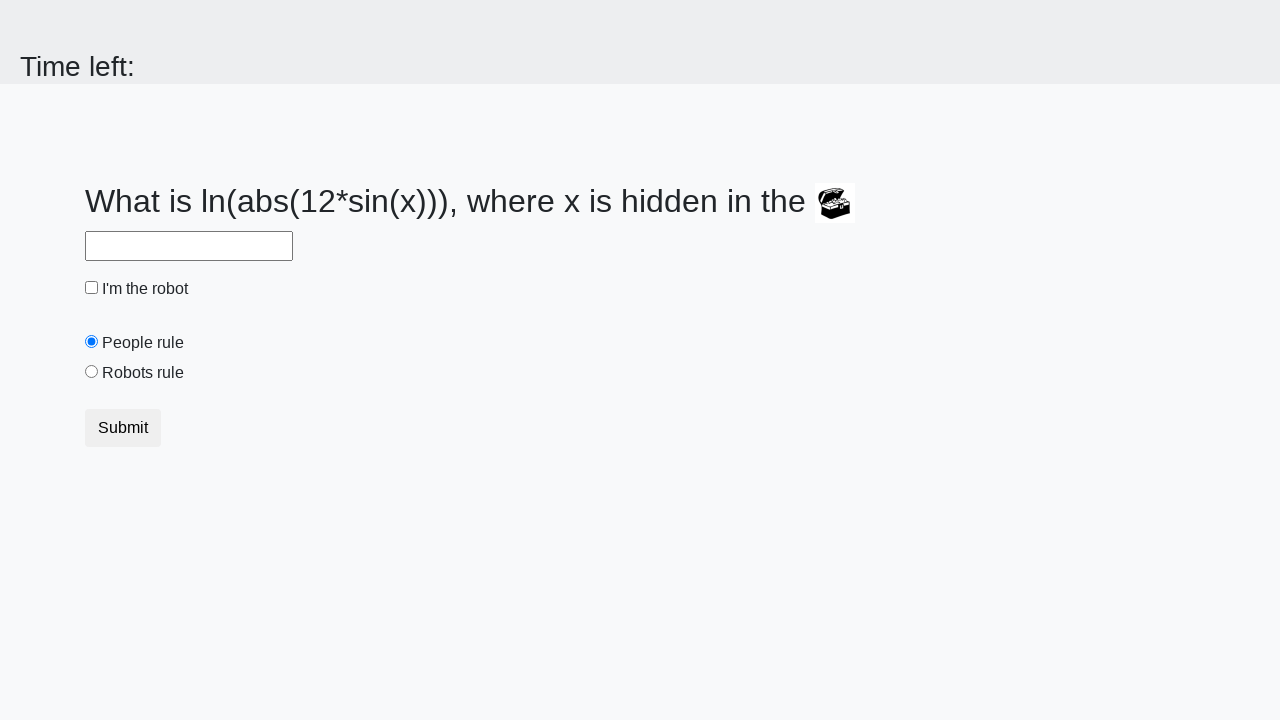

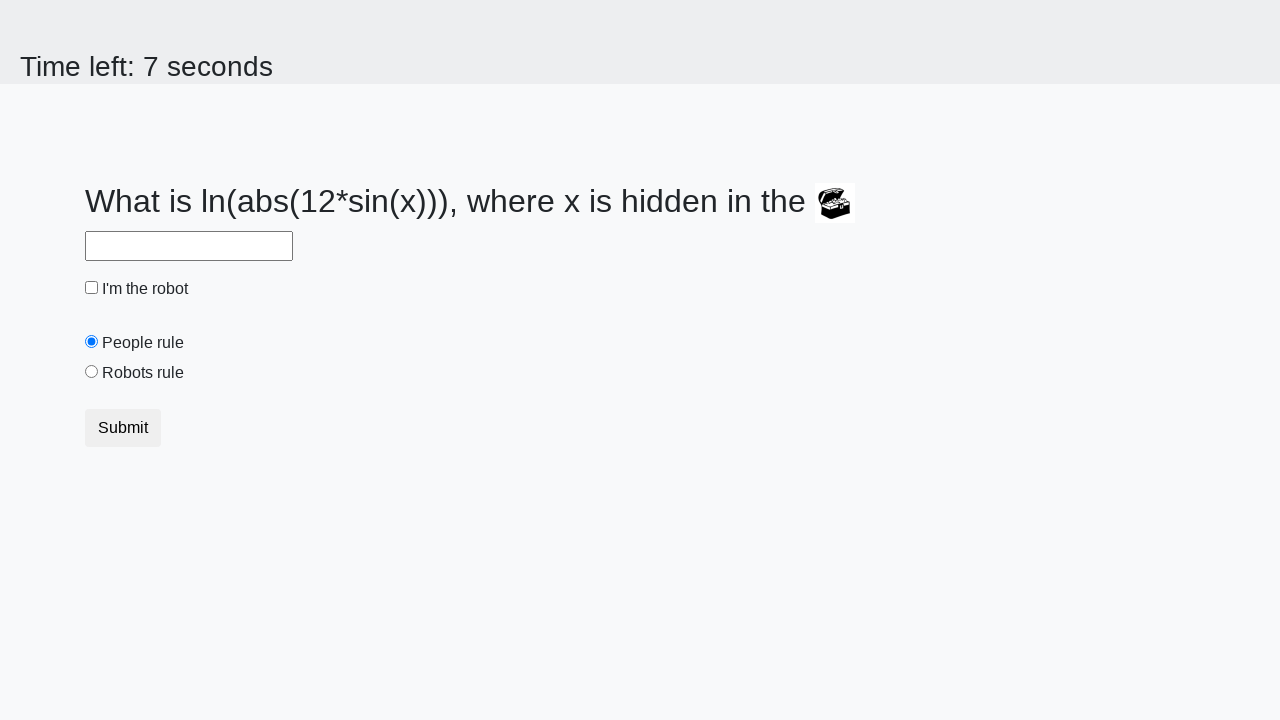